Tests the datepicker widget by entering a date and clicking the input field to trigger the calendar

Starting URL: https://jqueryui.com/

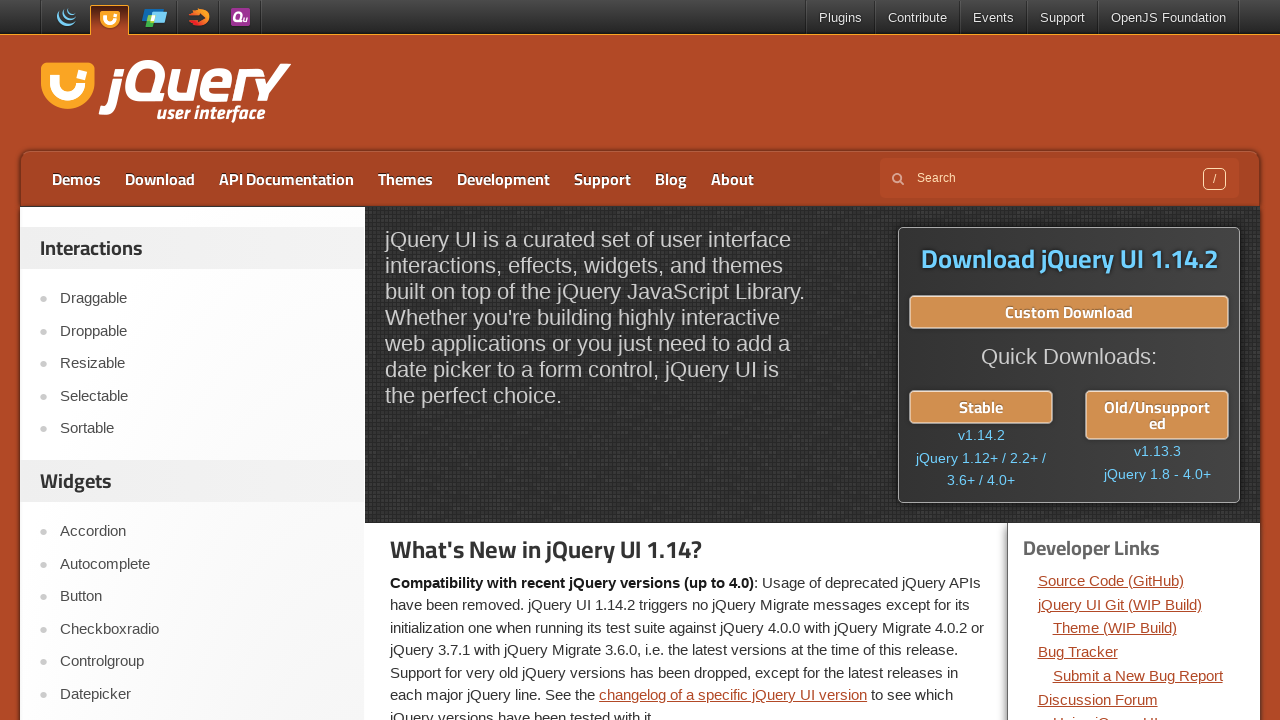

Clicked on Datepicker link at (202, 694) on text=Datepicker
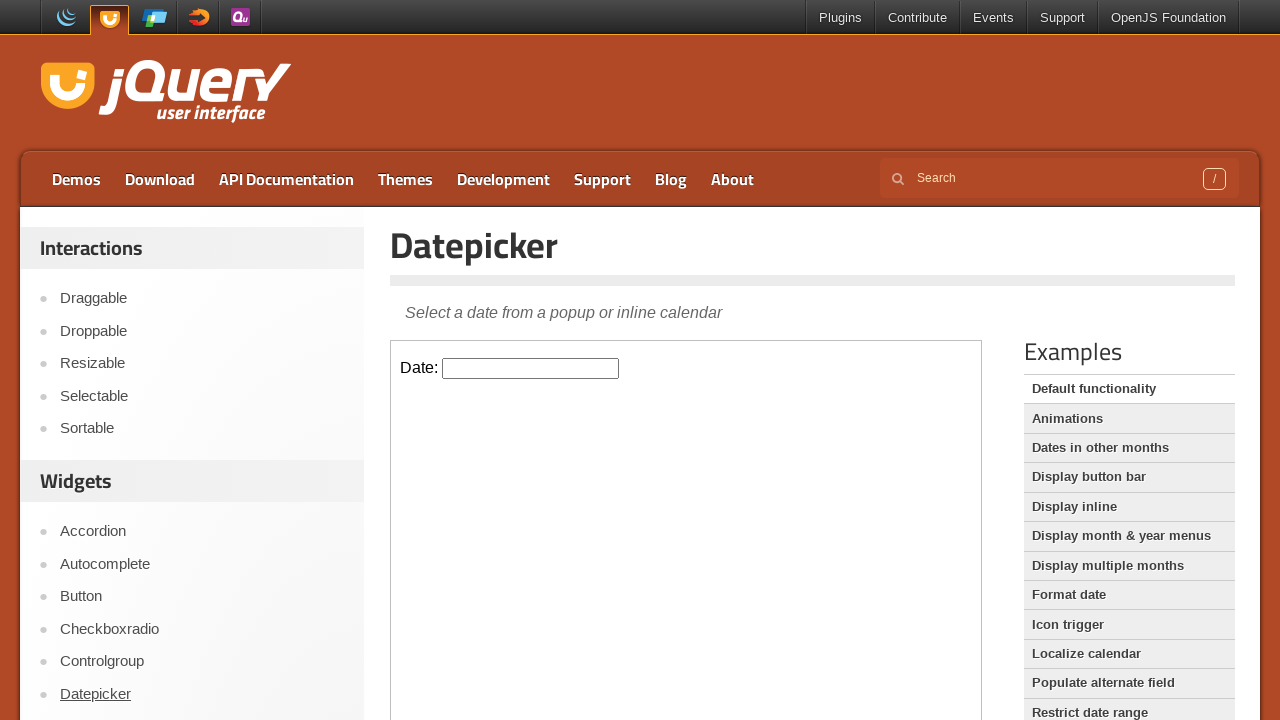

Located demo iframe
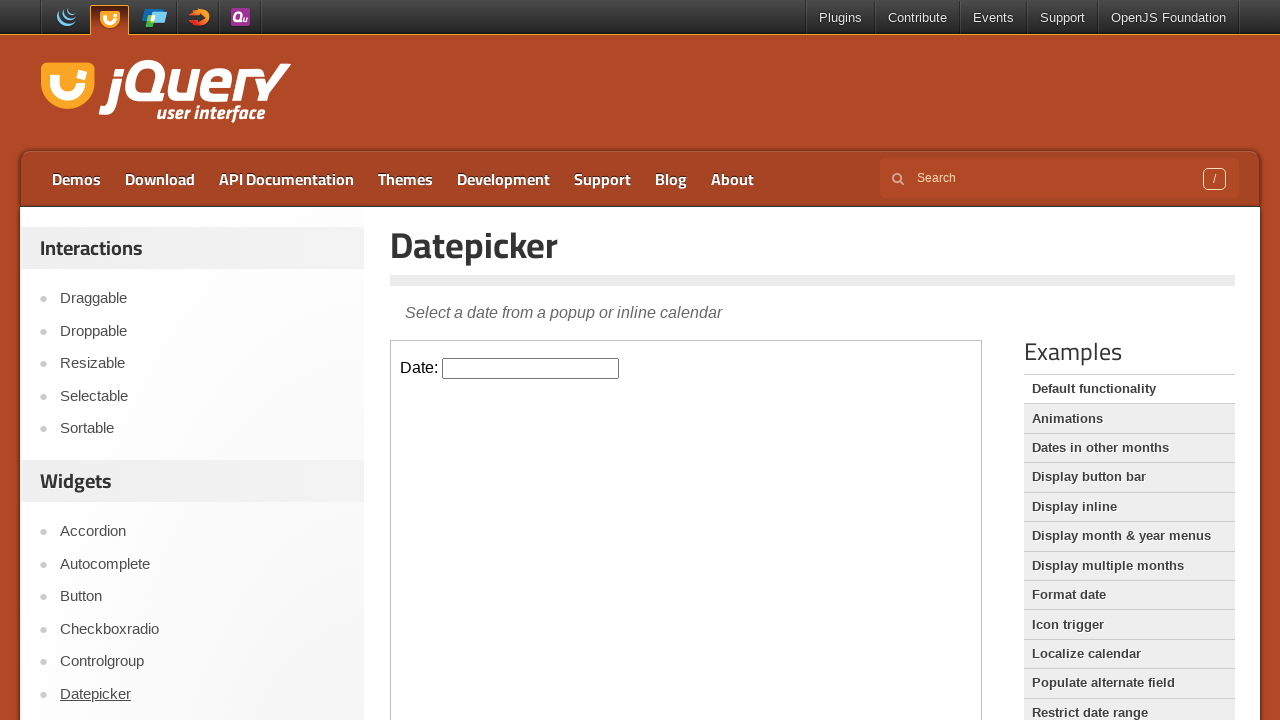

Located datepicker input field
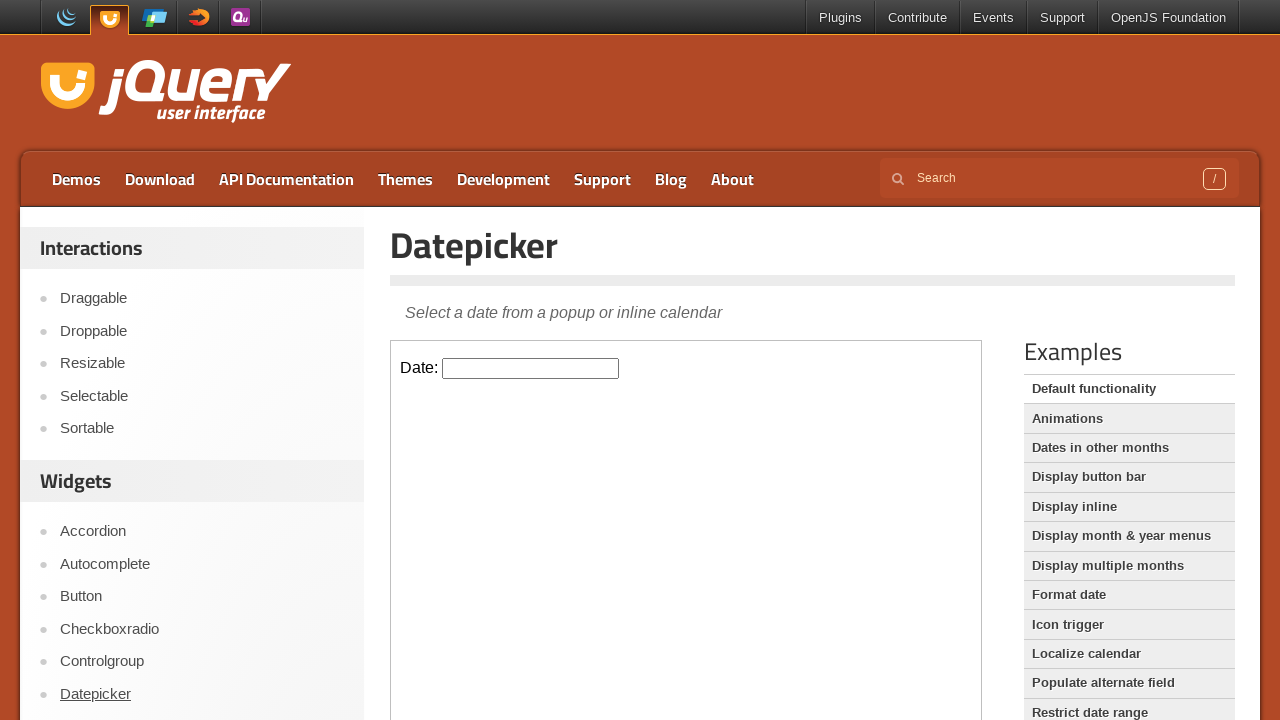

Filled datepicker with date '06/07/2022' on .demo-frame >> internal:control=enter-frame >> #datepicker
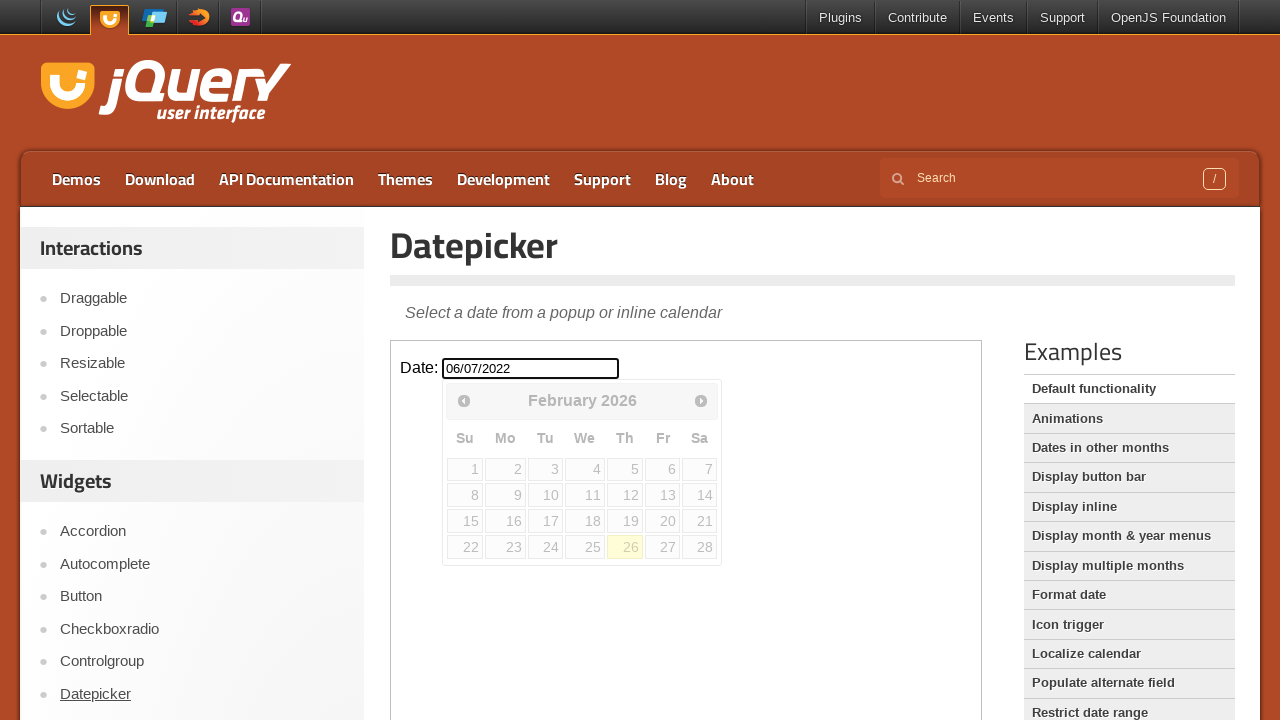

Clicked datepicker input field to trigger calendar widget at (531, 368) on .demo-frame >> internal:control=enter-frame >> #datepicker
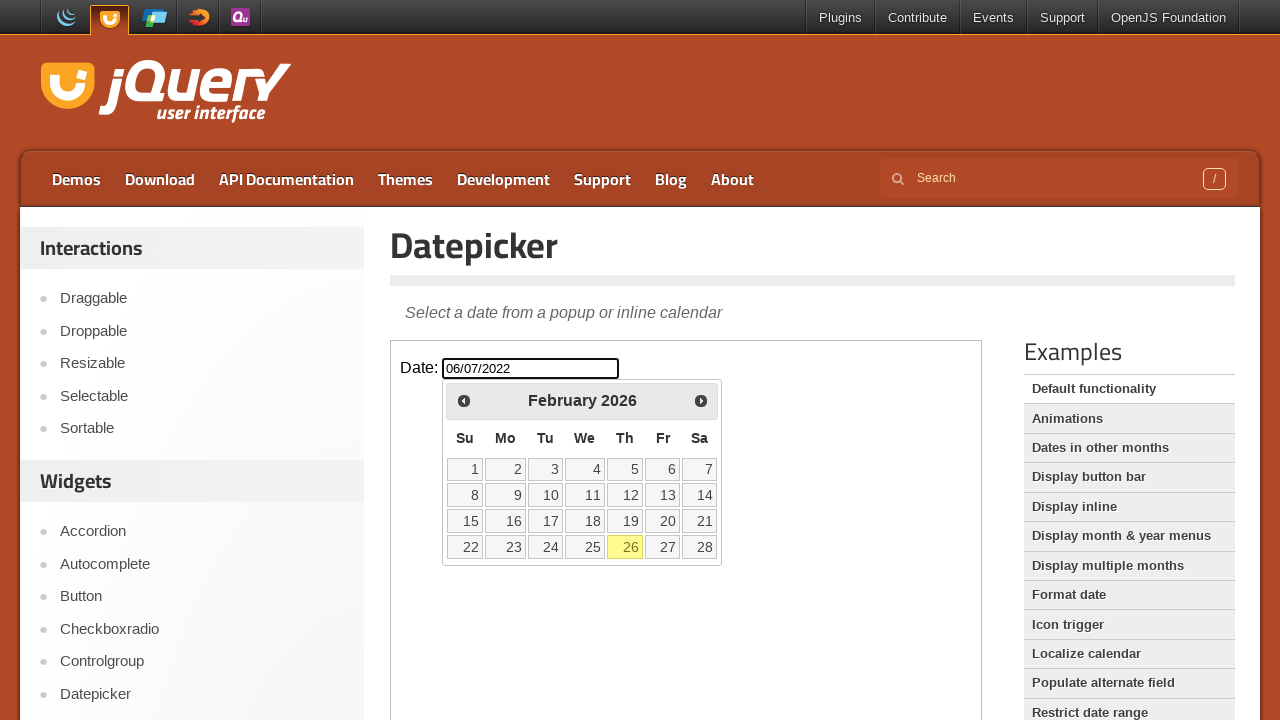

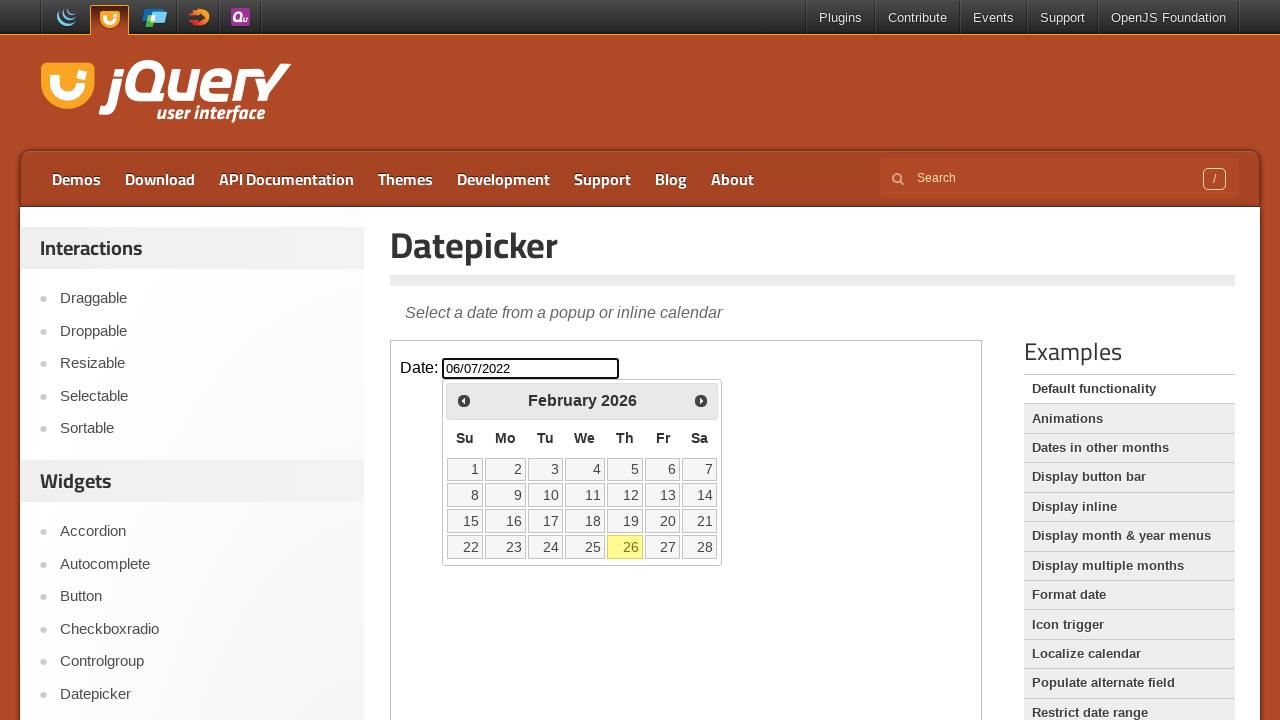